Launches Flipkart website and waits for the page to load

Starting URL: https://www.flipkart.com/

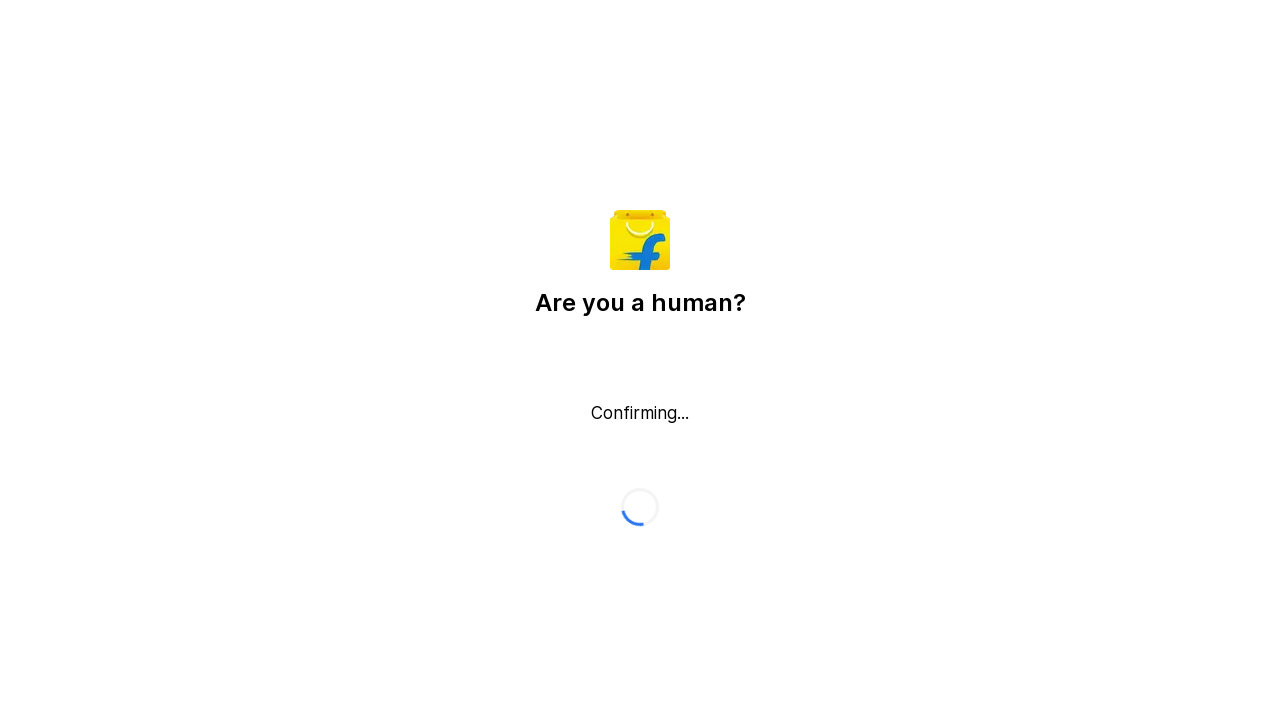

Flipkart website loaded and network became idle
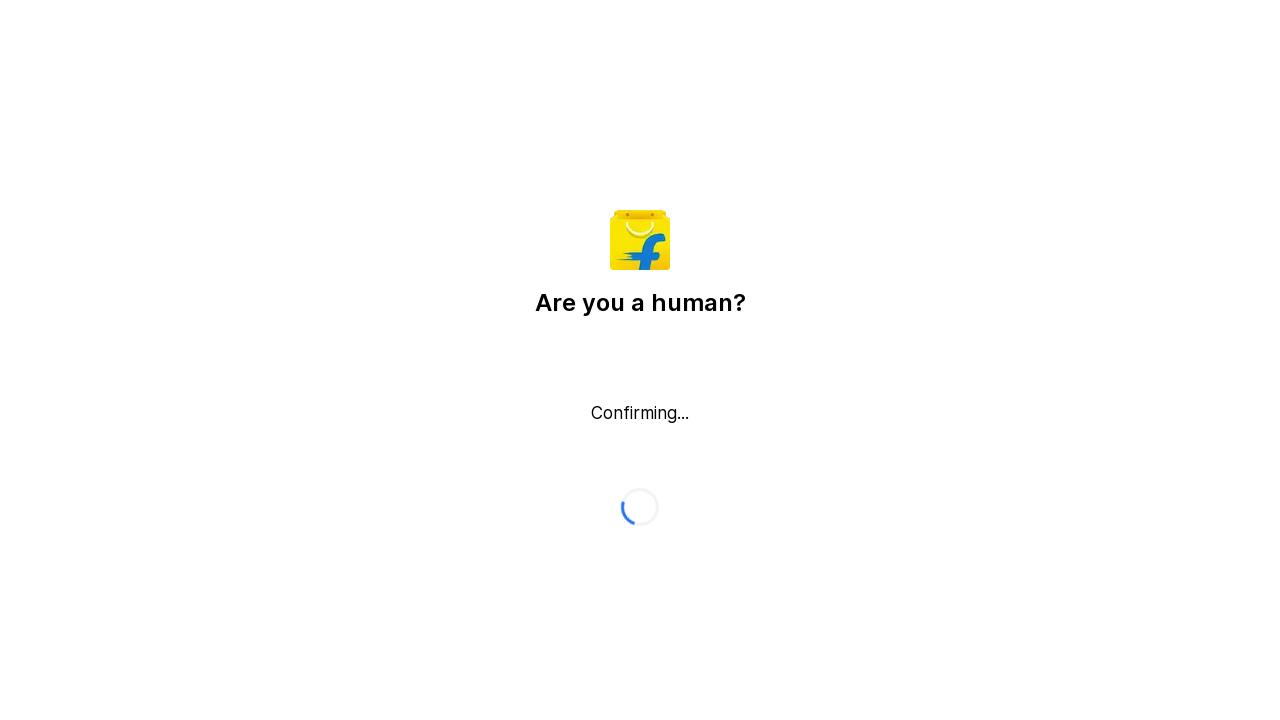

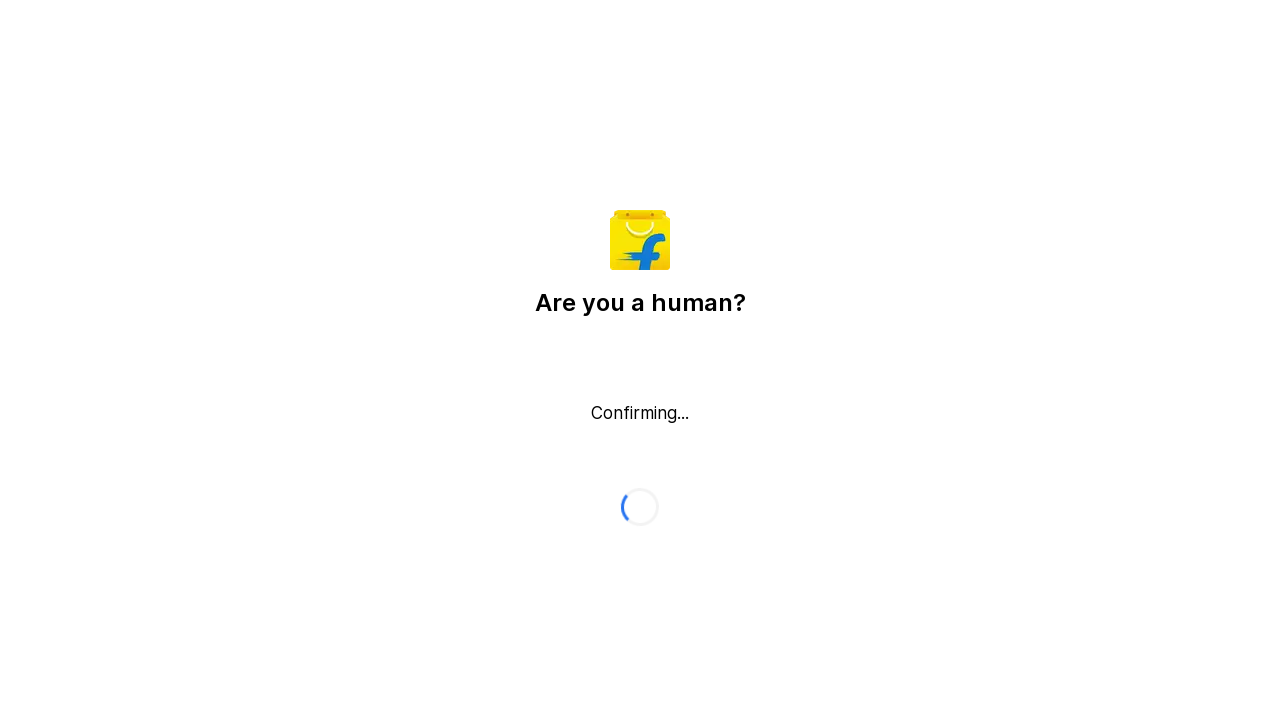